Tests a text box form by filling in user details (name, email, addresses), demonstrating keyboard shortcuts for copy-paste functionality, and submitting the form.

Starting URL: https://demoqa.com/text-box

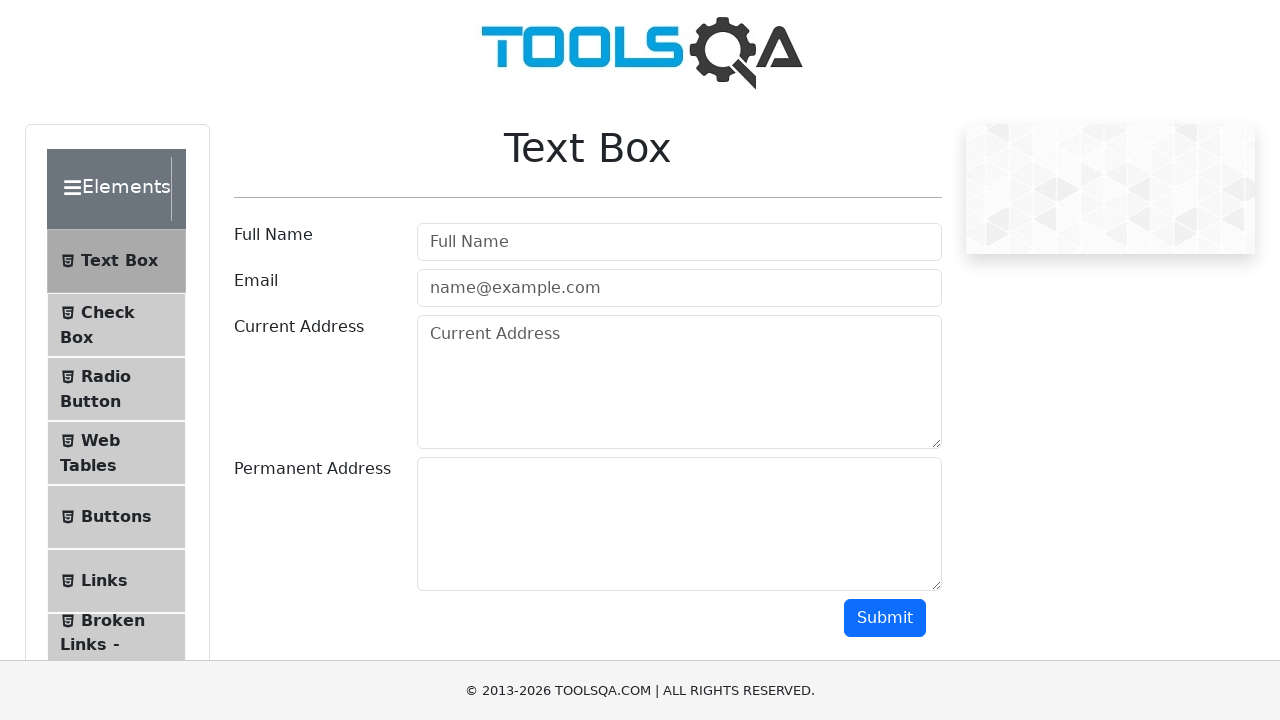

Scrolled down the page by 500 pixels
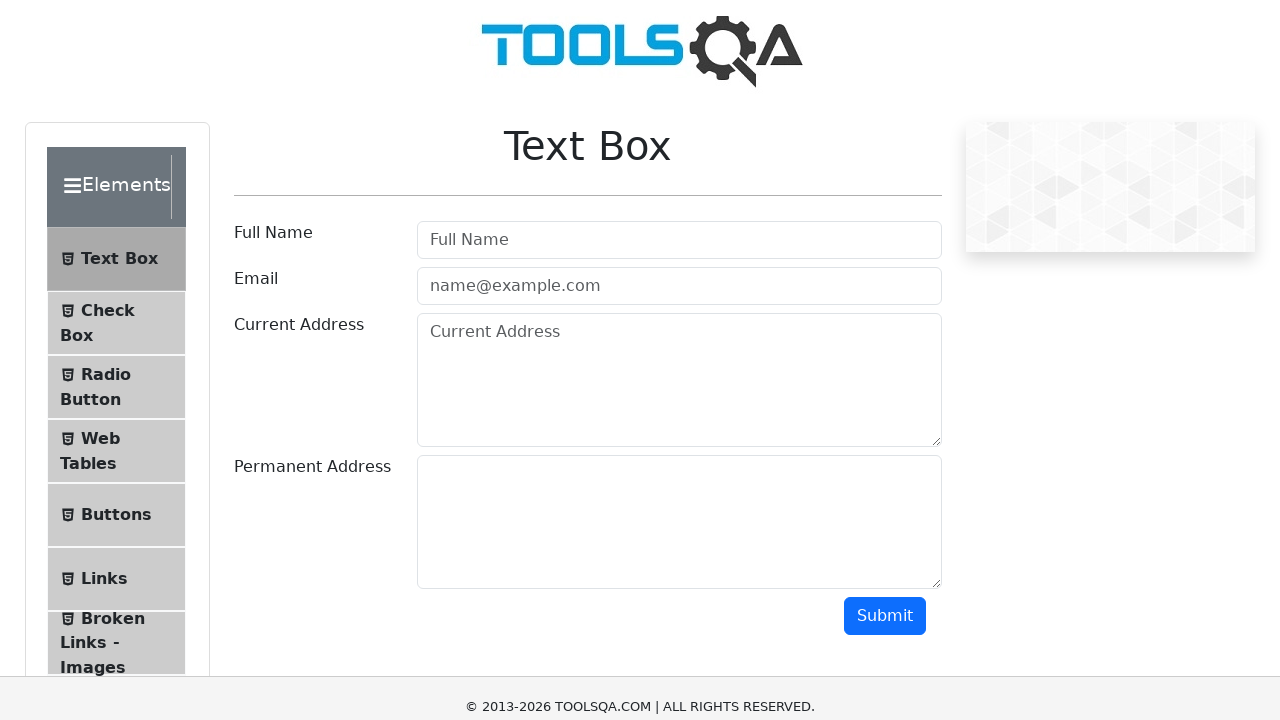

Filled in full name field with 'Asma Bouzidi' on #userName
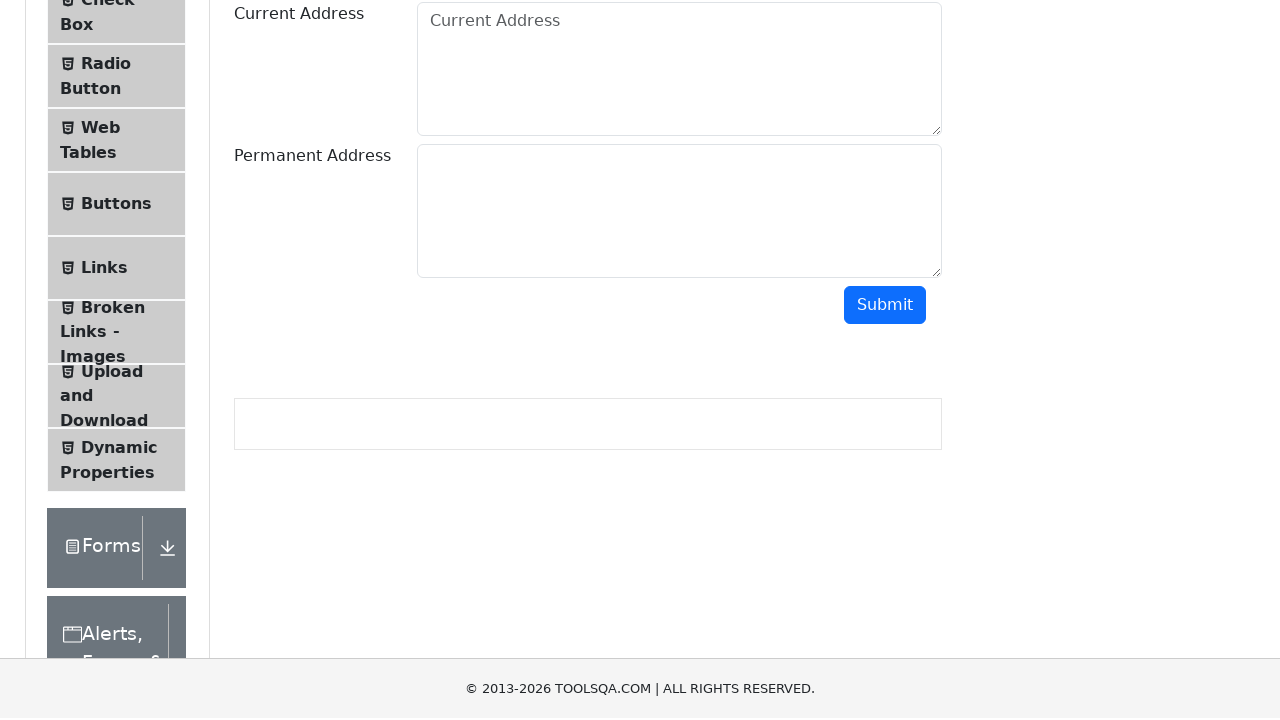

Filled in email field with 'asma@gmail.com' on #userEmail
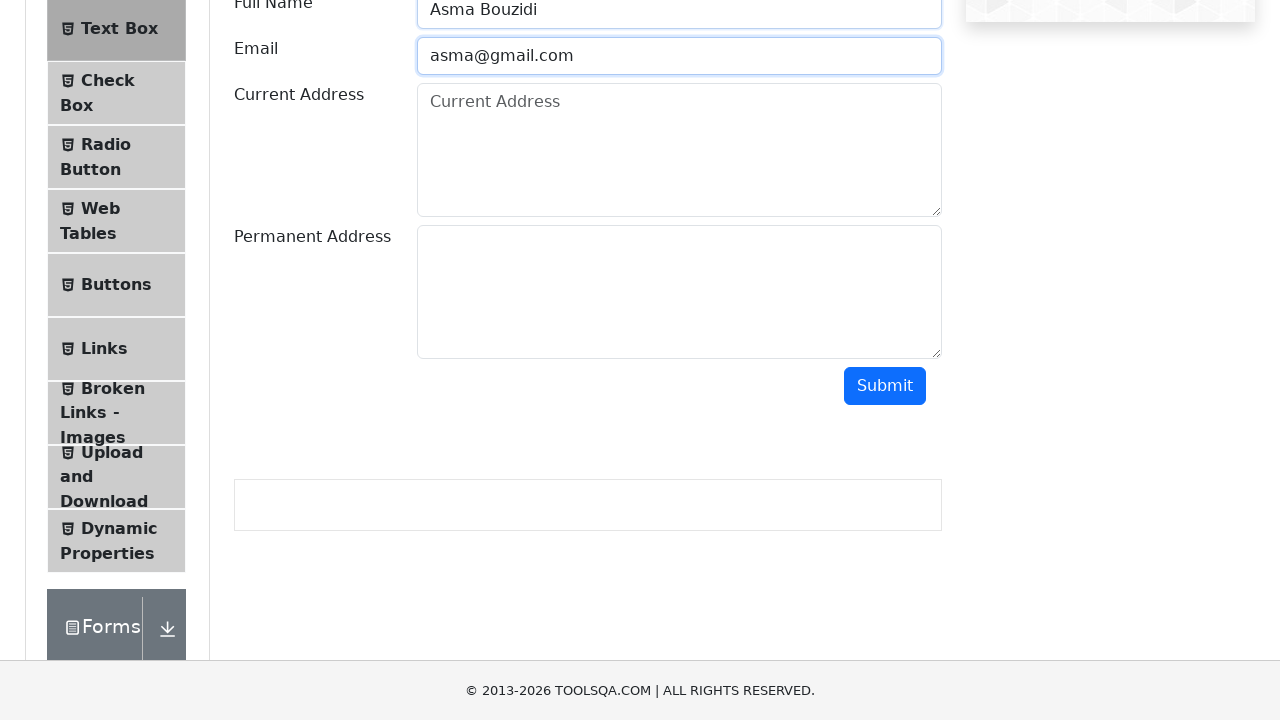

Filled in current address field with 'Tunis' on #currentAddress
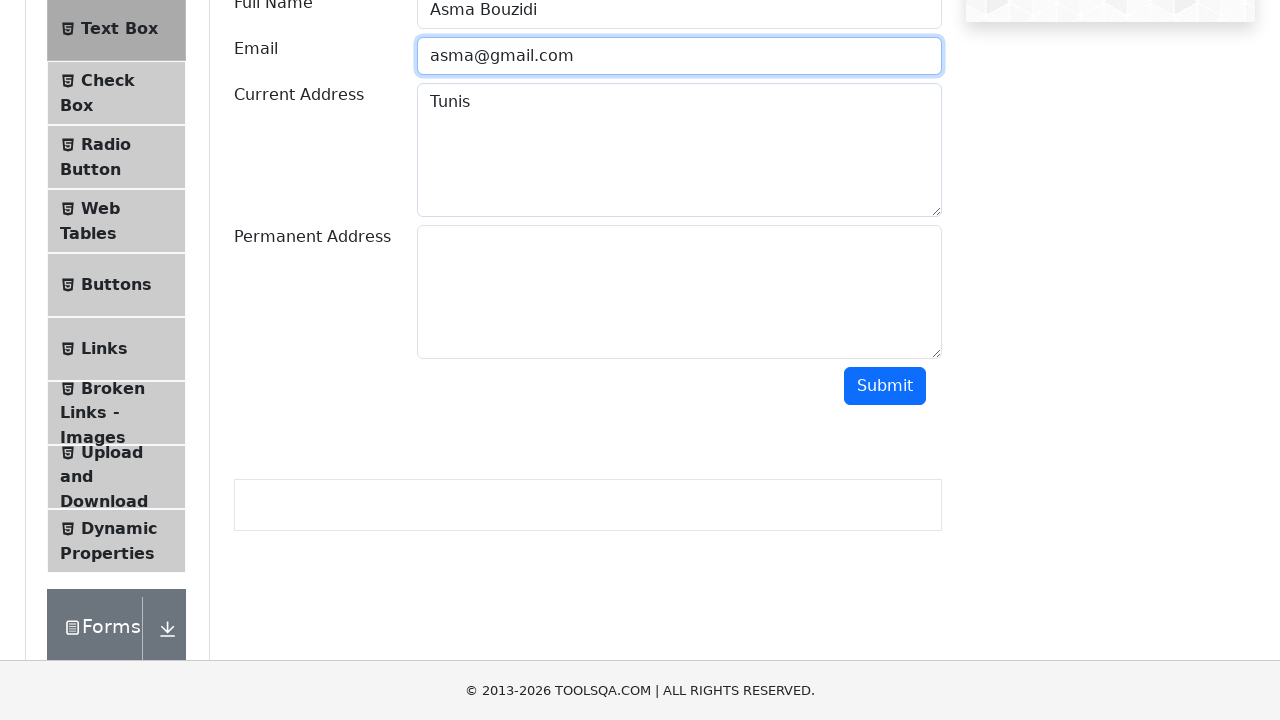

Clicked on current address field at (679, 150) on #currentAddress
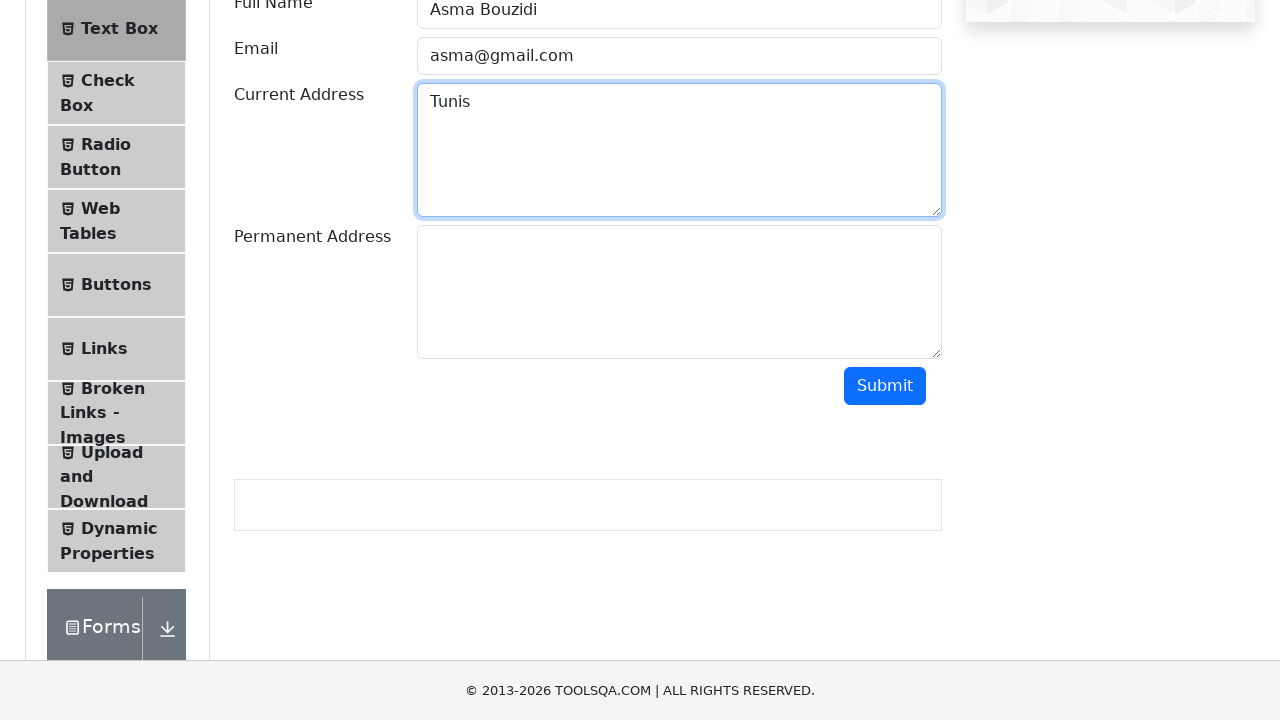

Selected all text in current address field using Ctrl+A
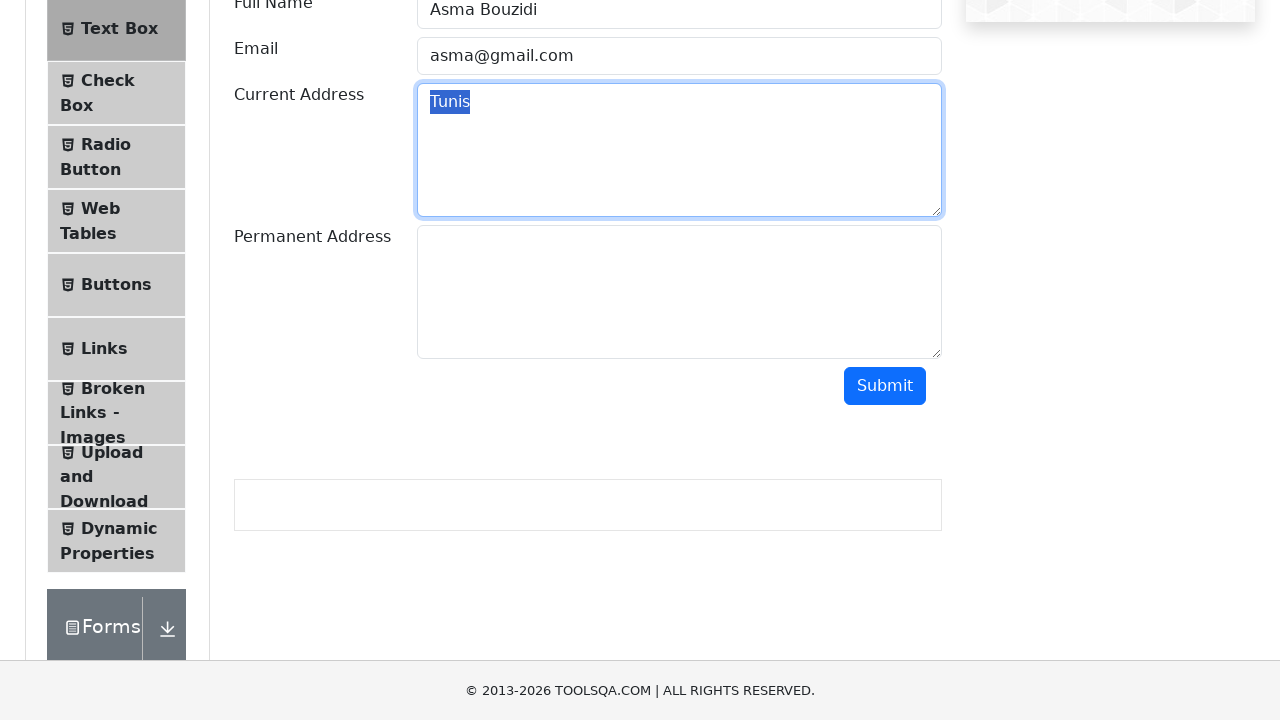

Copied selected text from current address using Ctrl+C
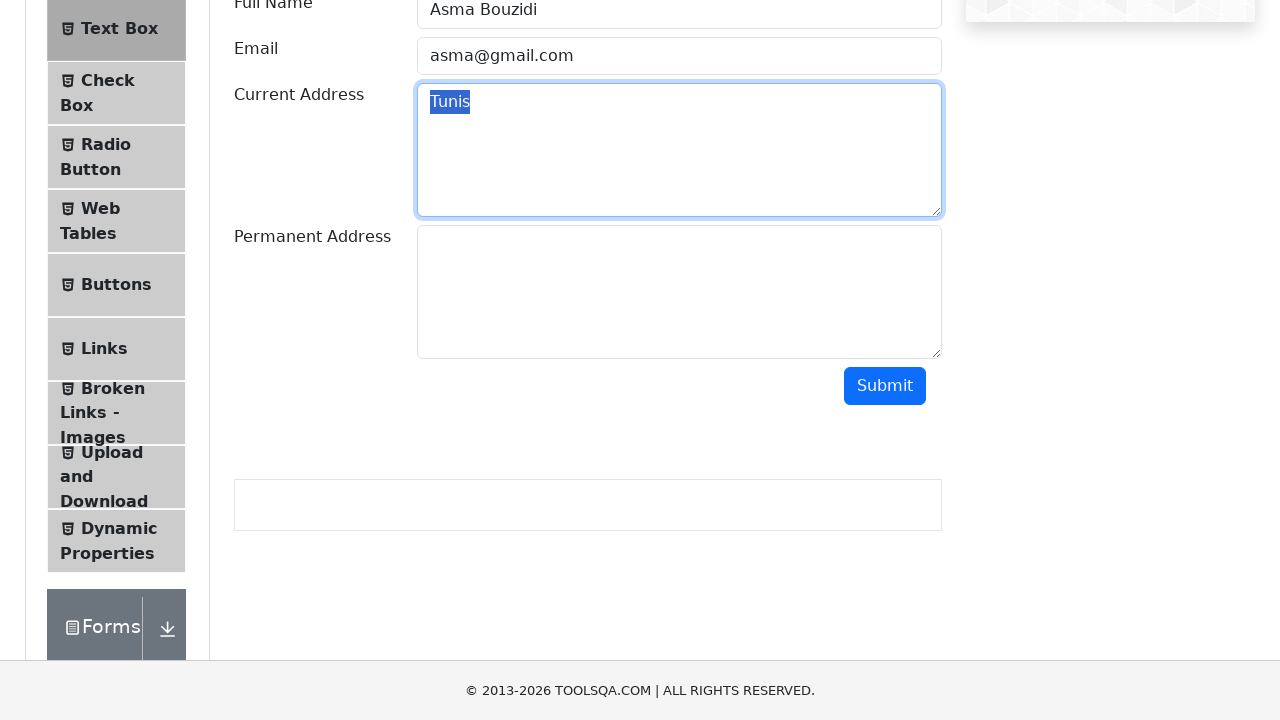

Clicked on permanent address field at (679, 292) on #permanentAddress
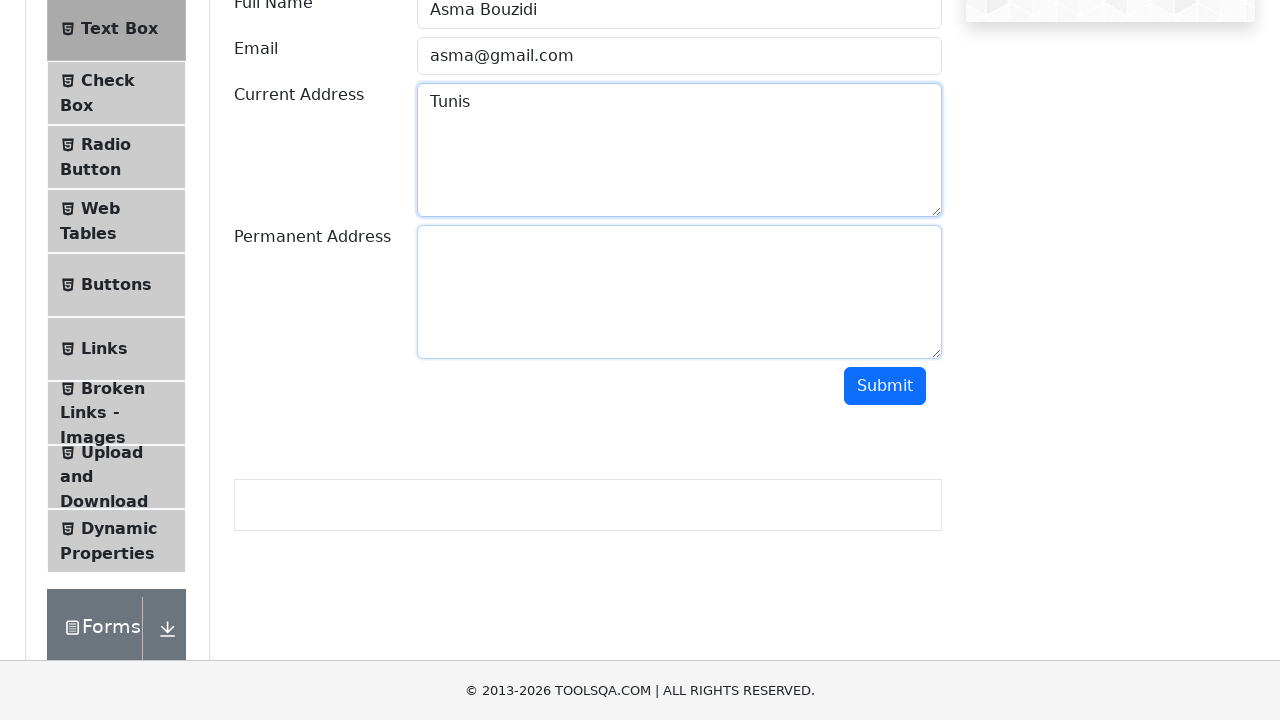

Pasted copied text into permanent address field using Ctrl+V
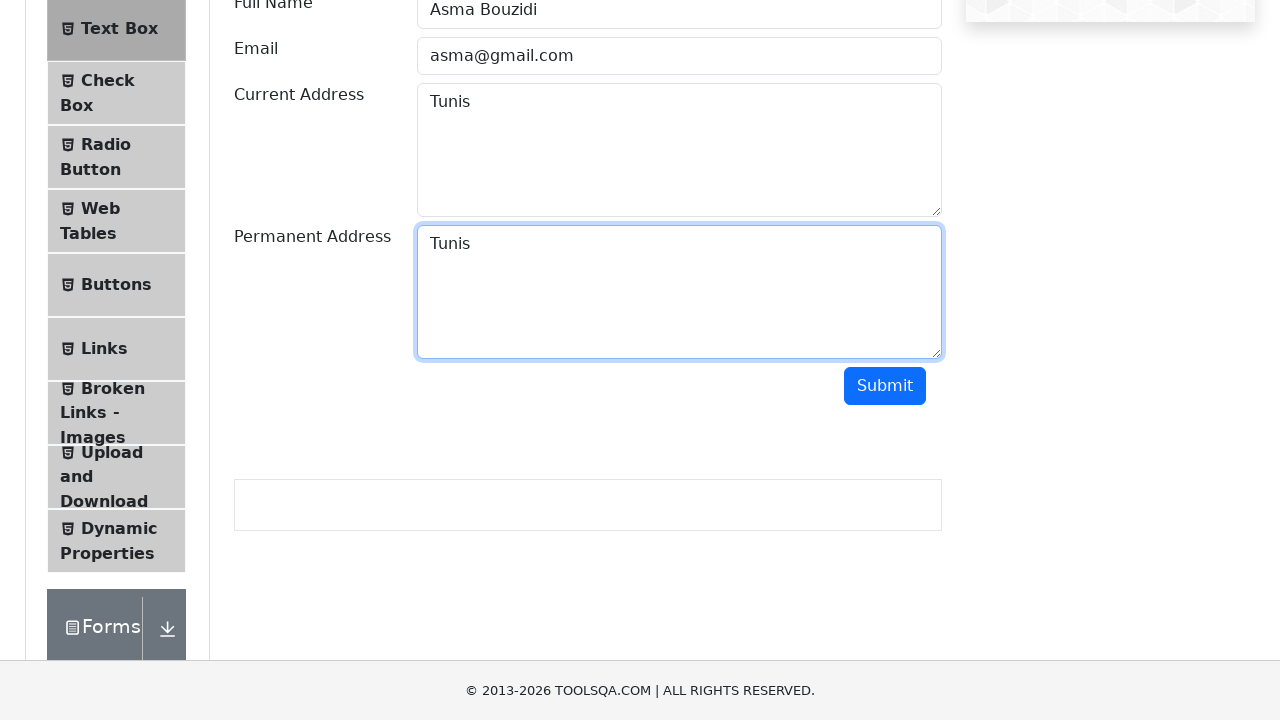

Scrolled submit button into view
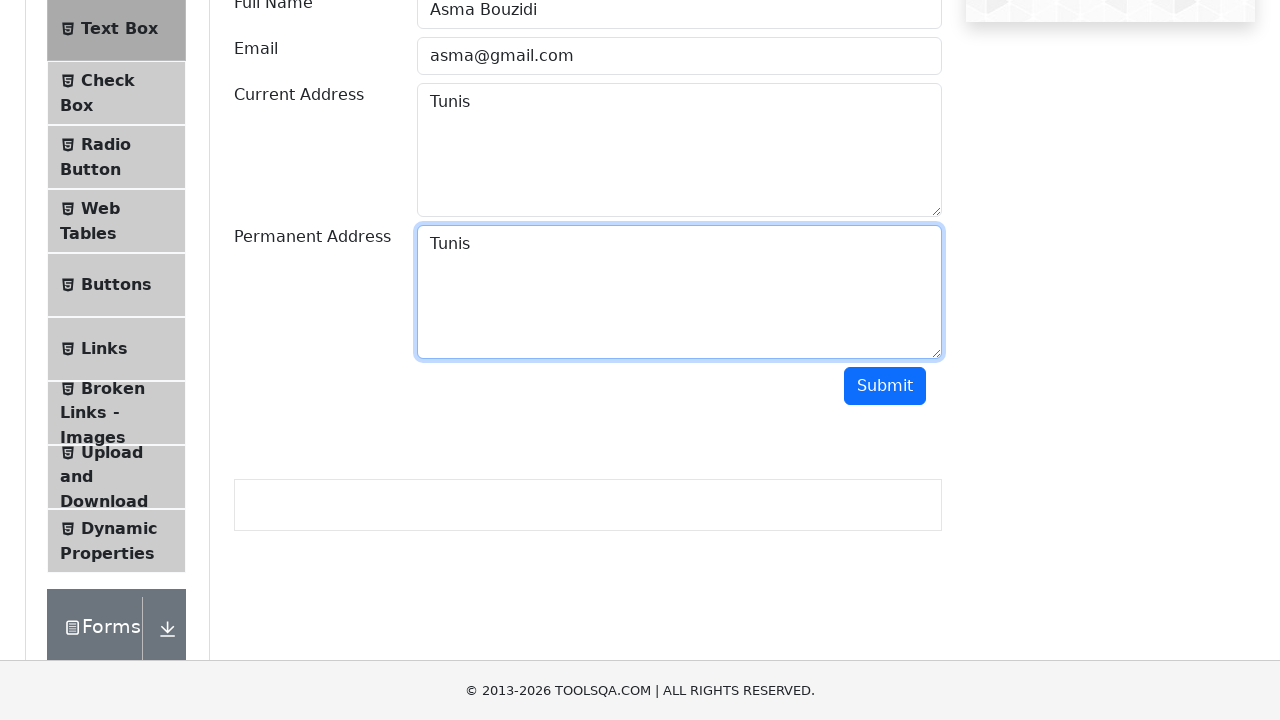

Clicked submit button to submit the form at (885, 386) on #submit
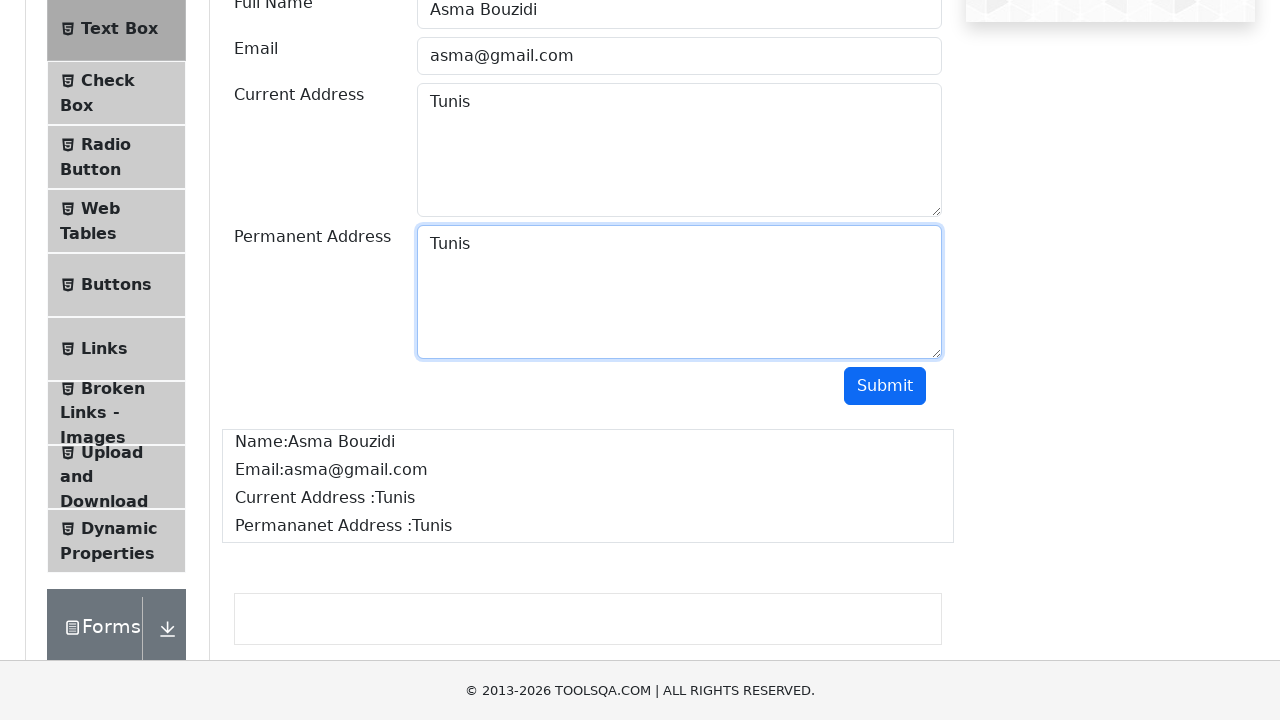

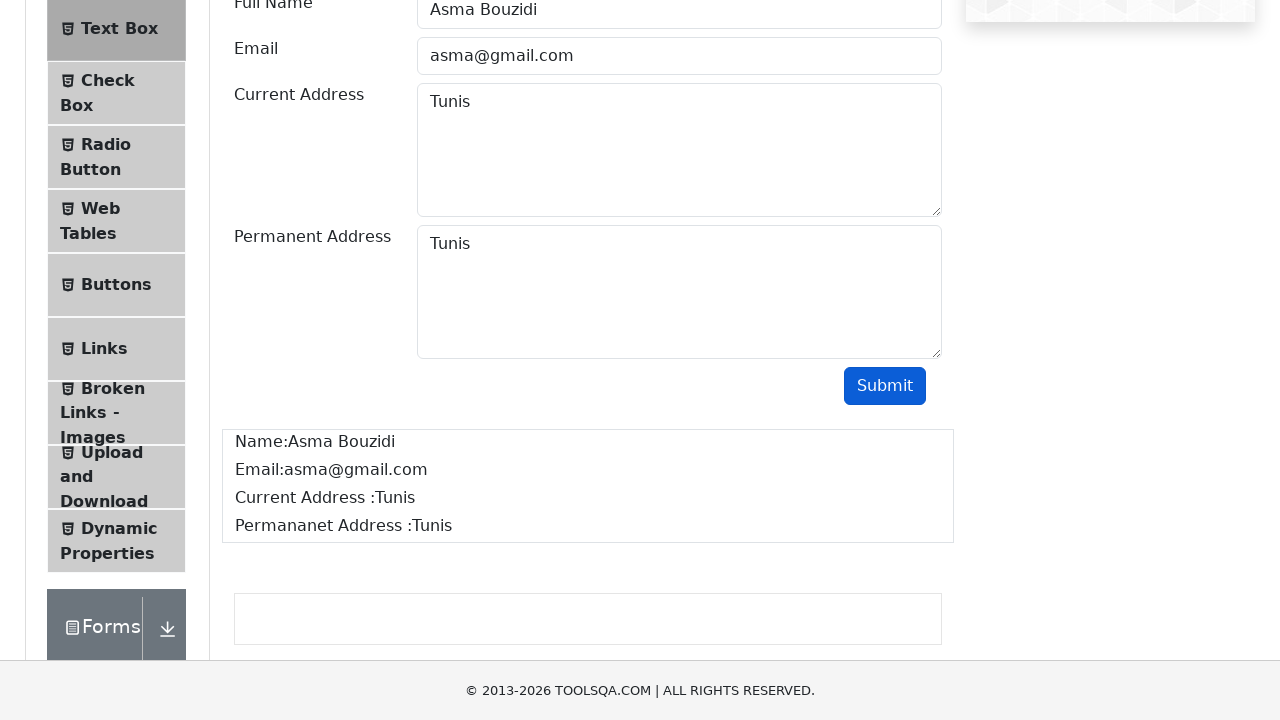